Tests Bootstrap dropdown functionality by clicking on a dropdown menu and selecting the JavaScript option from the list

Starting URL: http://seleniumpractise.blogspot.com/2016/08/bootstrap-dropdown-example-for-selenium.html

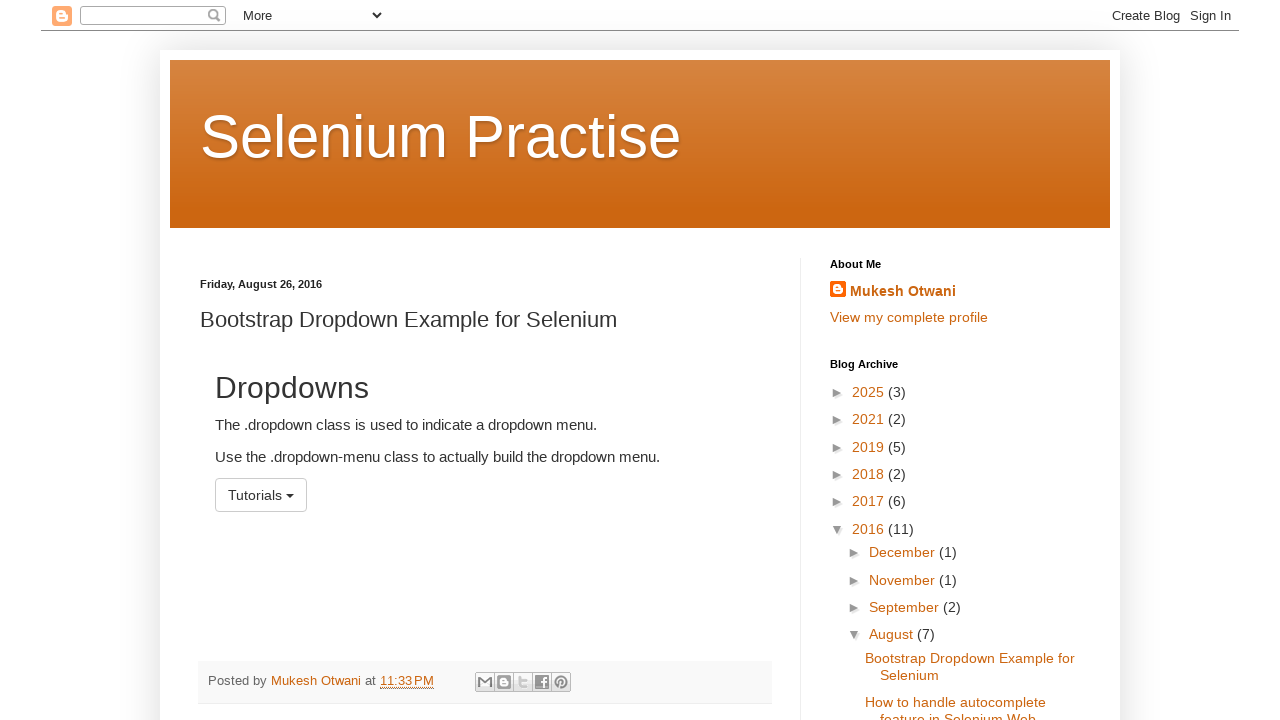

Clicked dropdown menu button at (261, 495) on #menu1
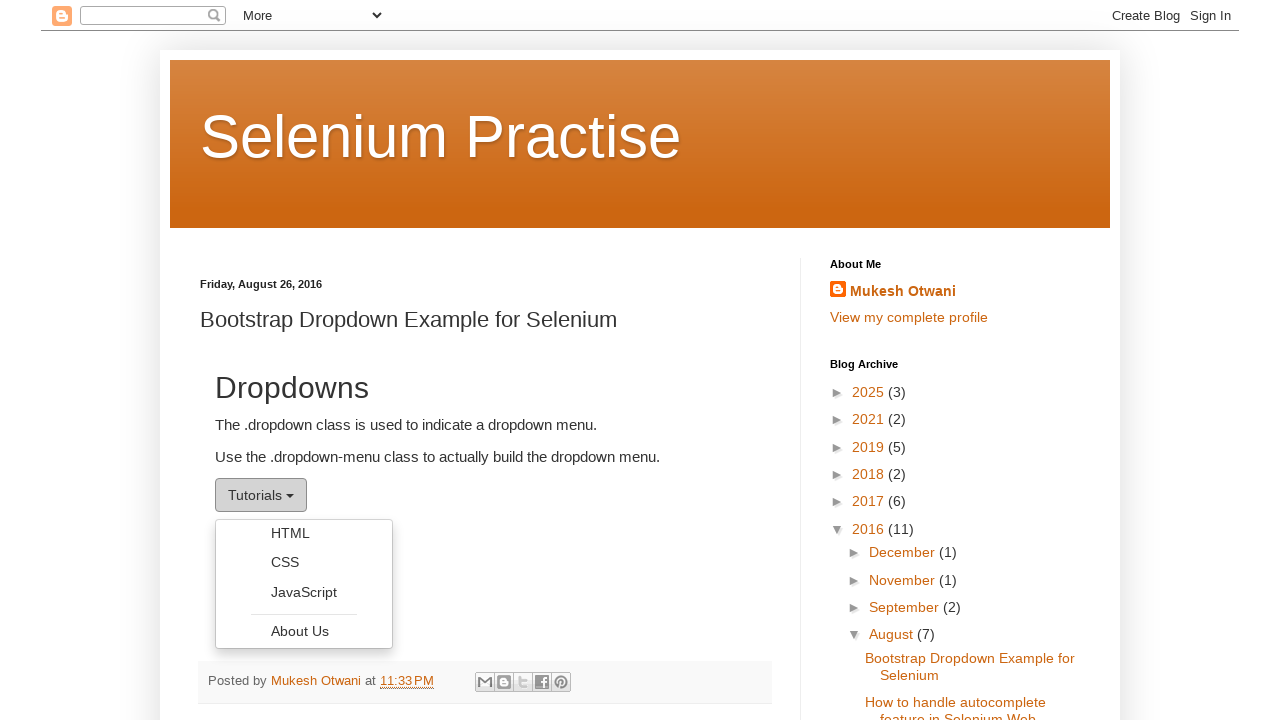

Dropdown options became visible
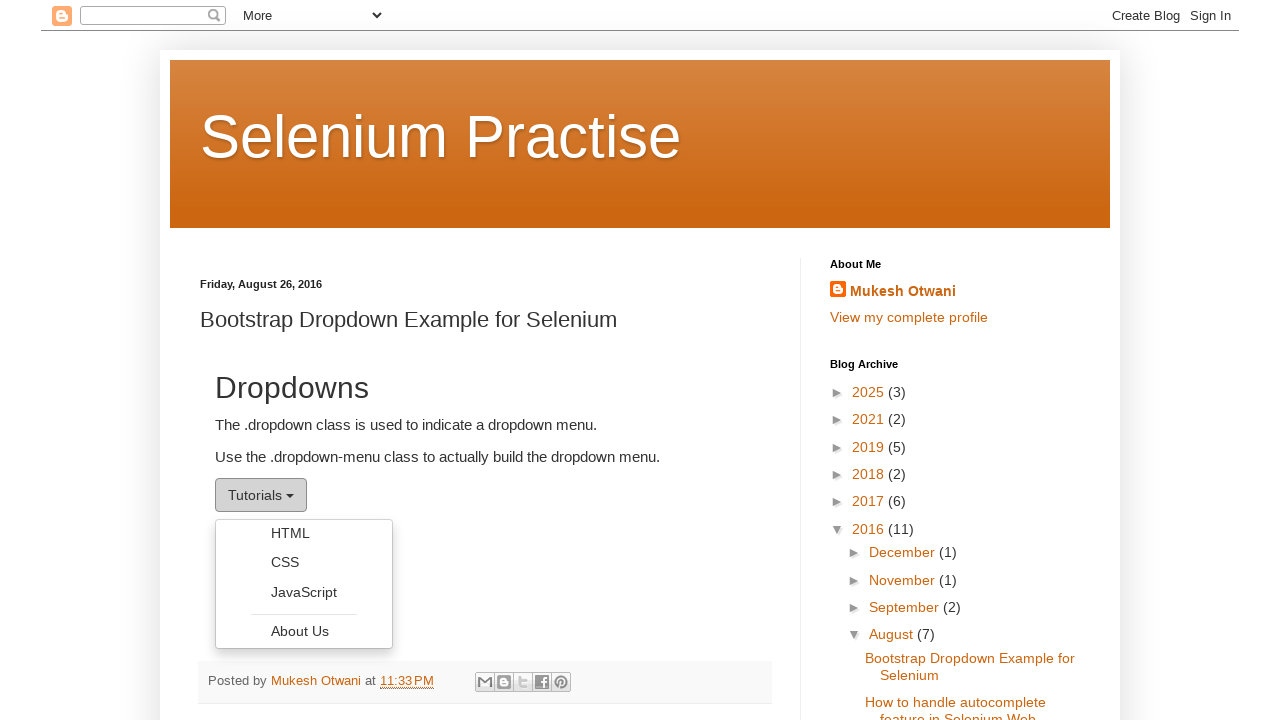

Selected JavaScript option from dropdown menu at (304, 592) on xpath=//li/a[@role='menuitem'] >> nth=2
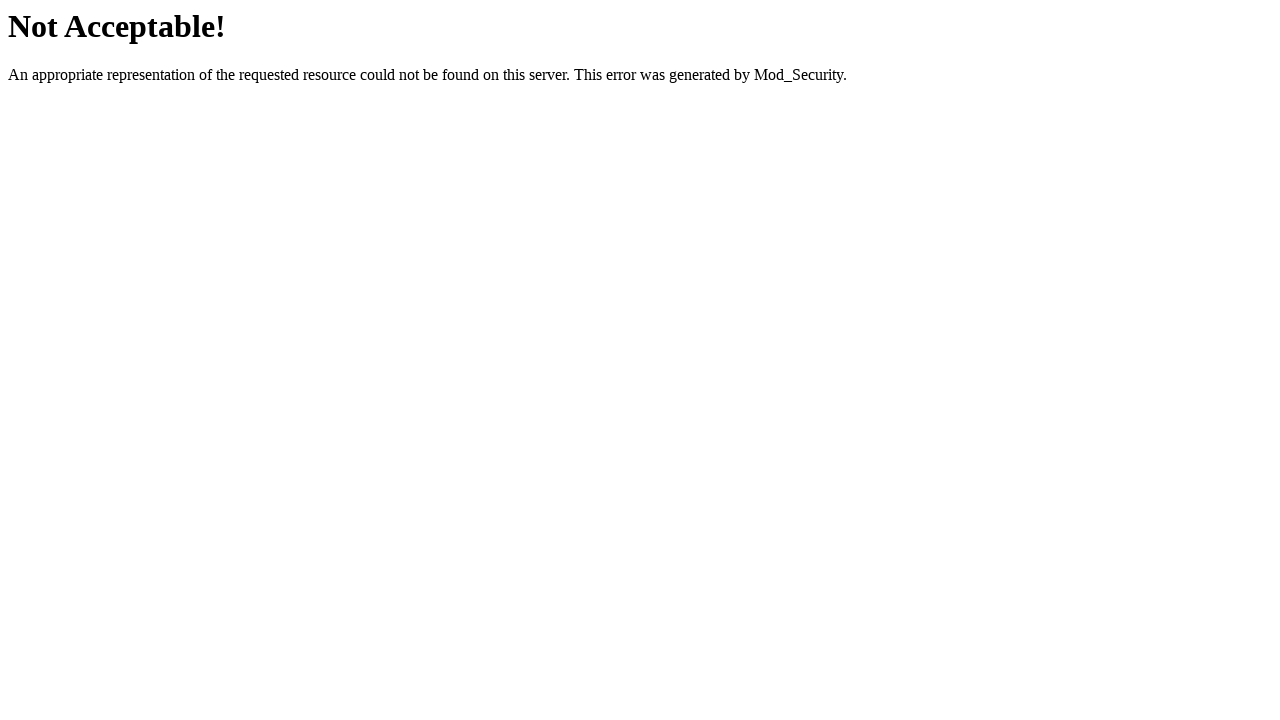

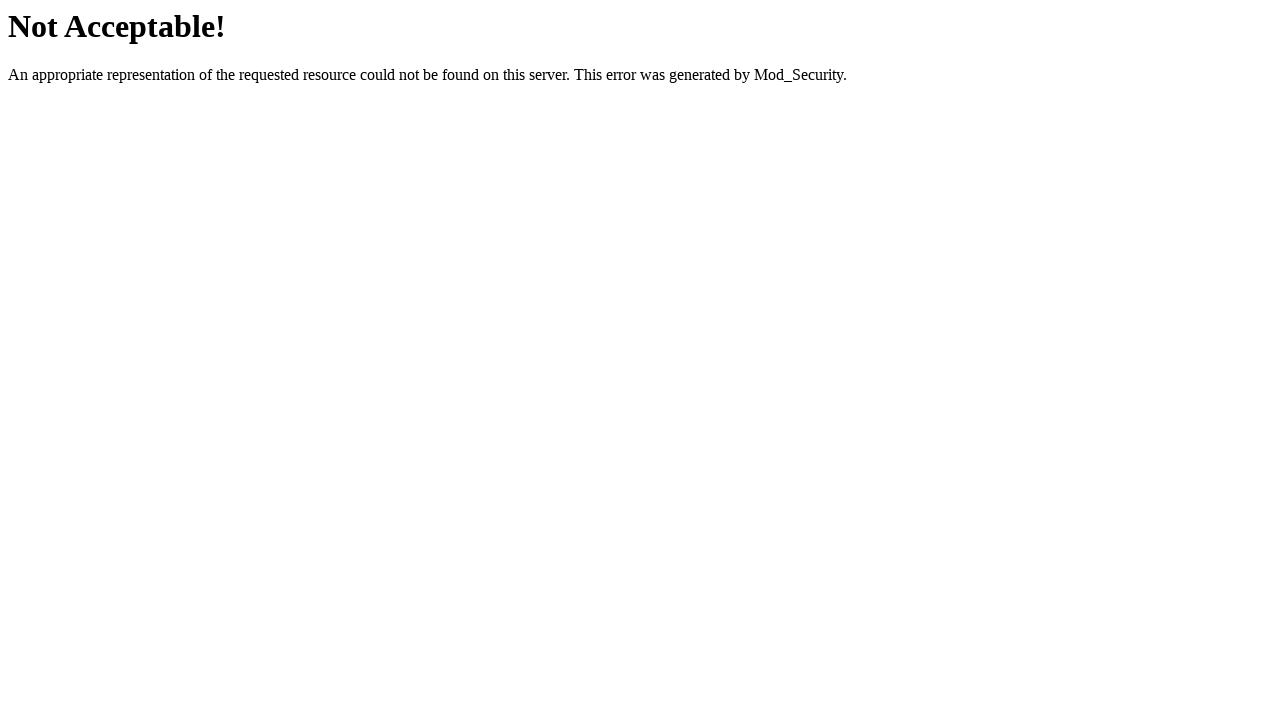